Tests navigation to the About page on RedRover School website

Starting URL: https://redrover.school/?lang=en

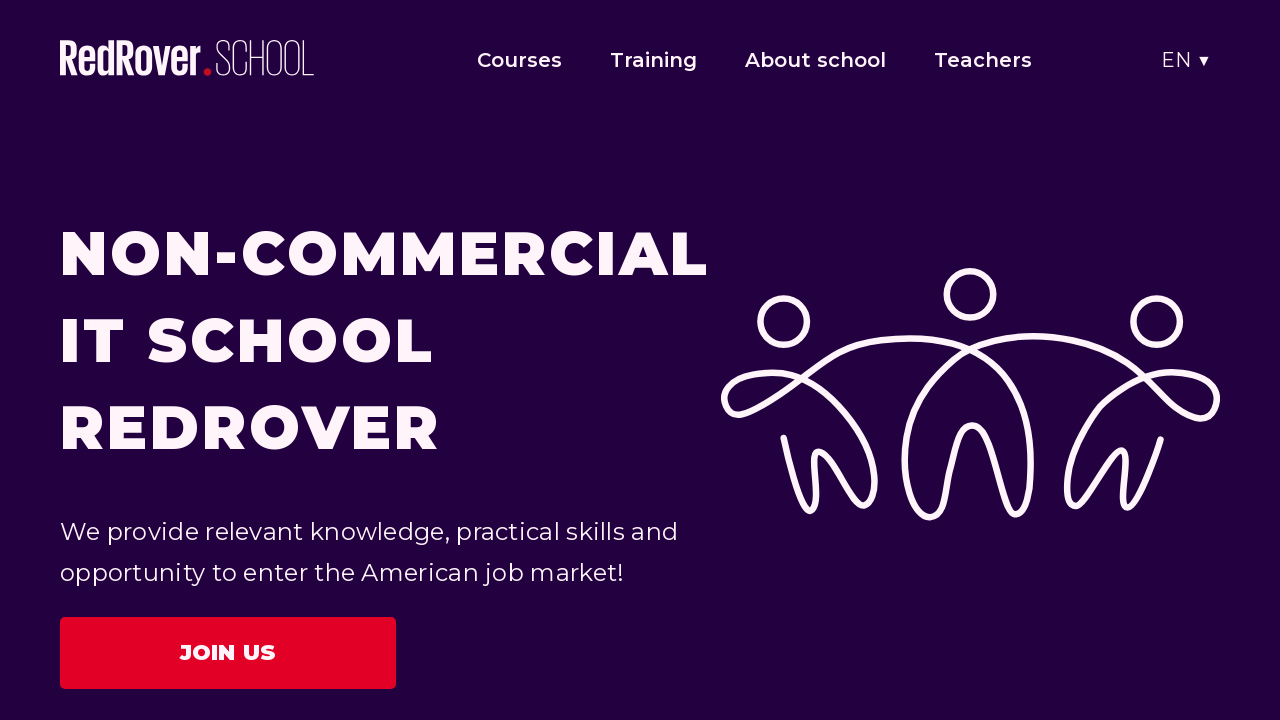

Clicked on 'About school' link at (816, 60) on text=About school
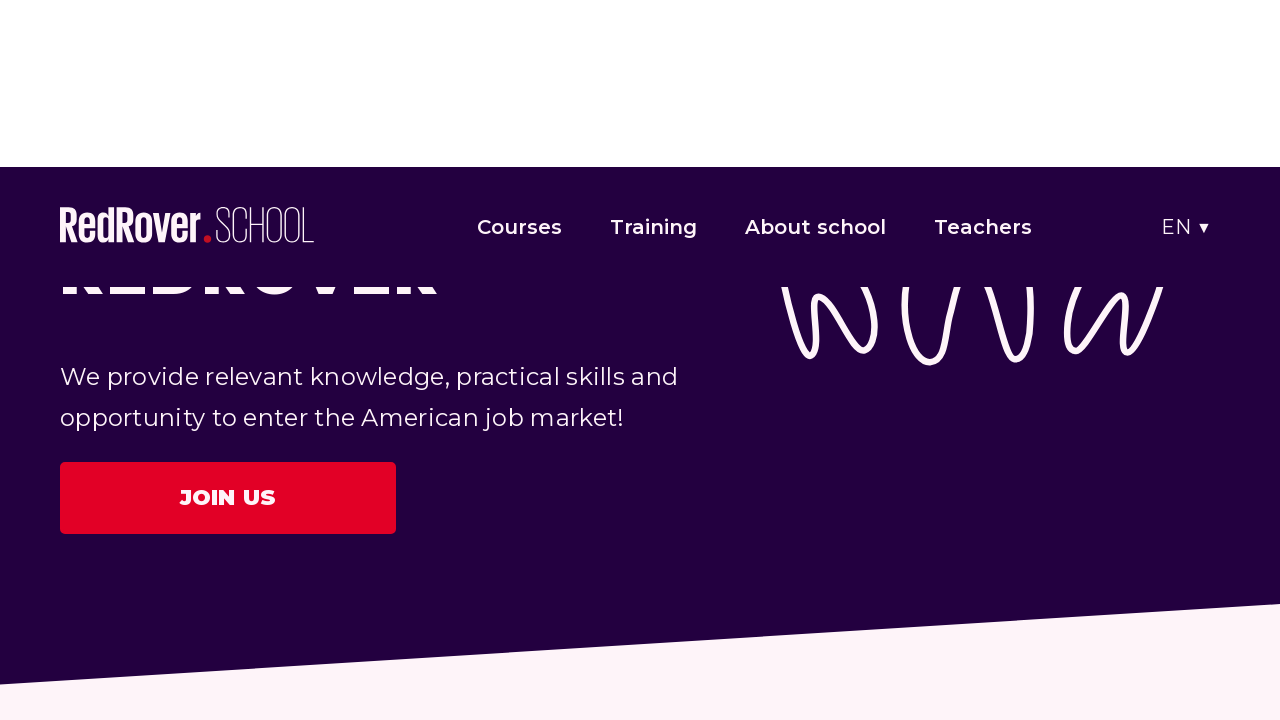

About page loaded - about us title is visible
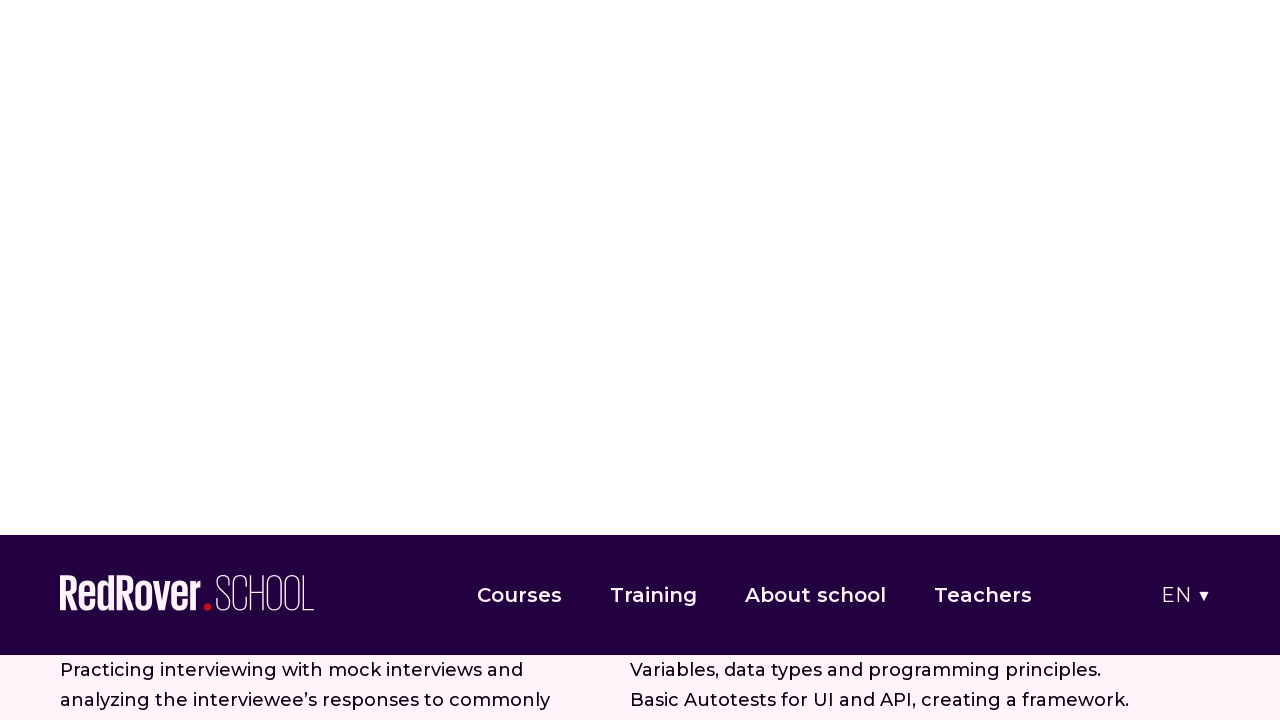

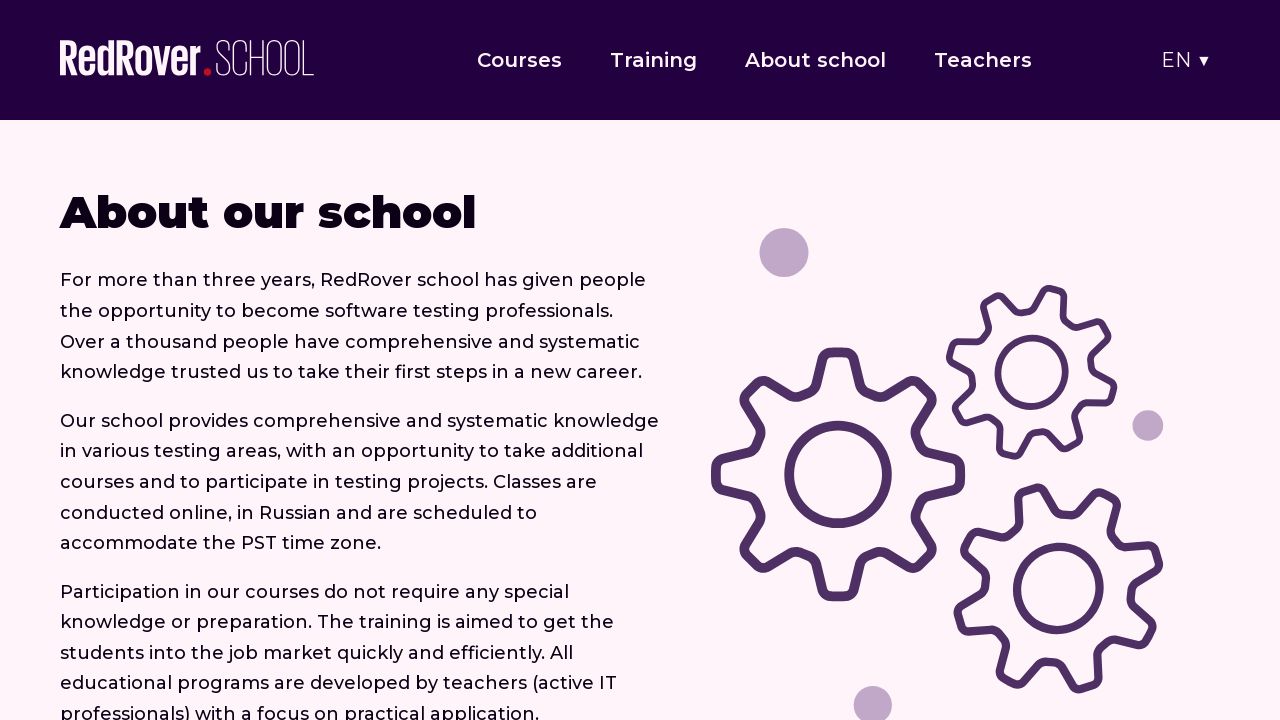